Tests handling of iframes by locating an input field within a frame and filling it with text

Starting URL: https://ui.vision/demo/webtest/frames/

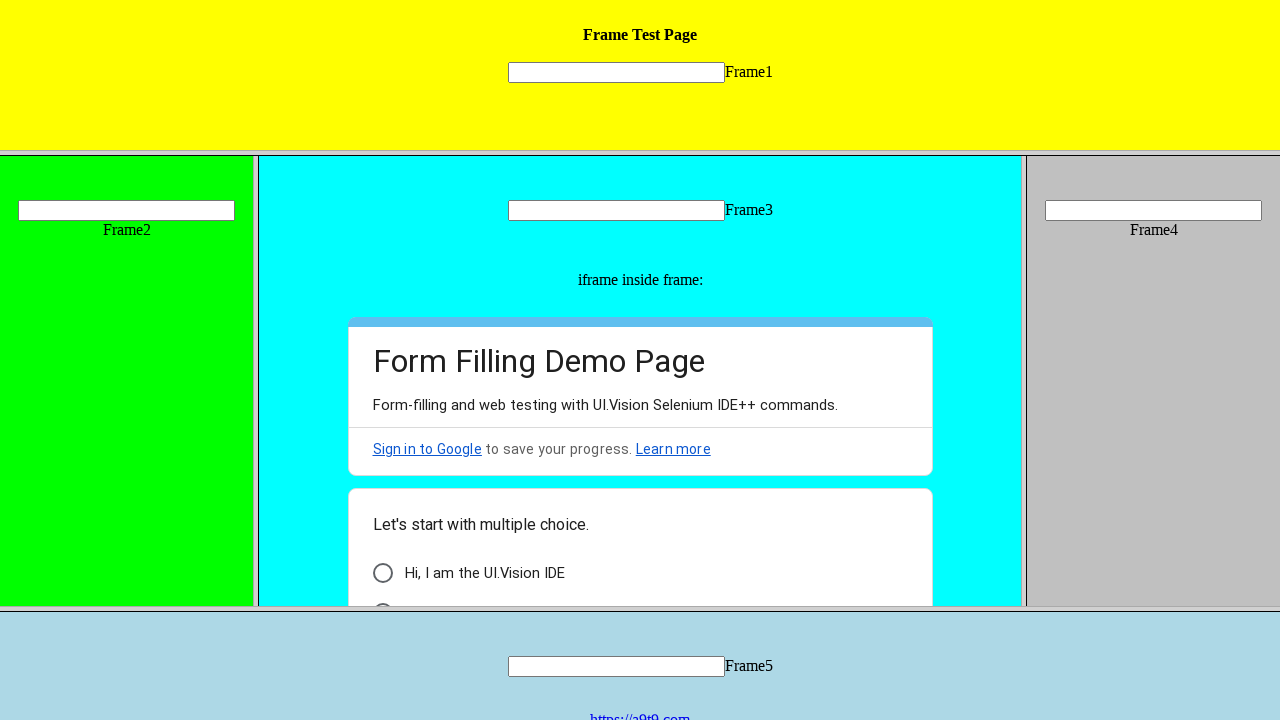

Located input field within iframe (frame_1.html)
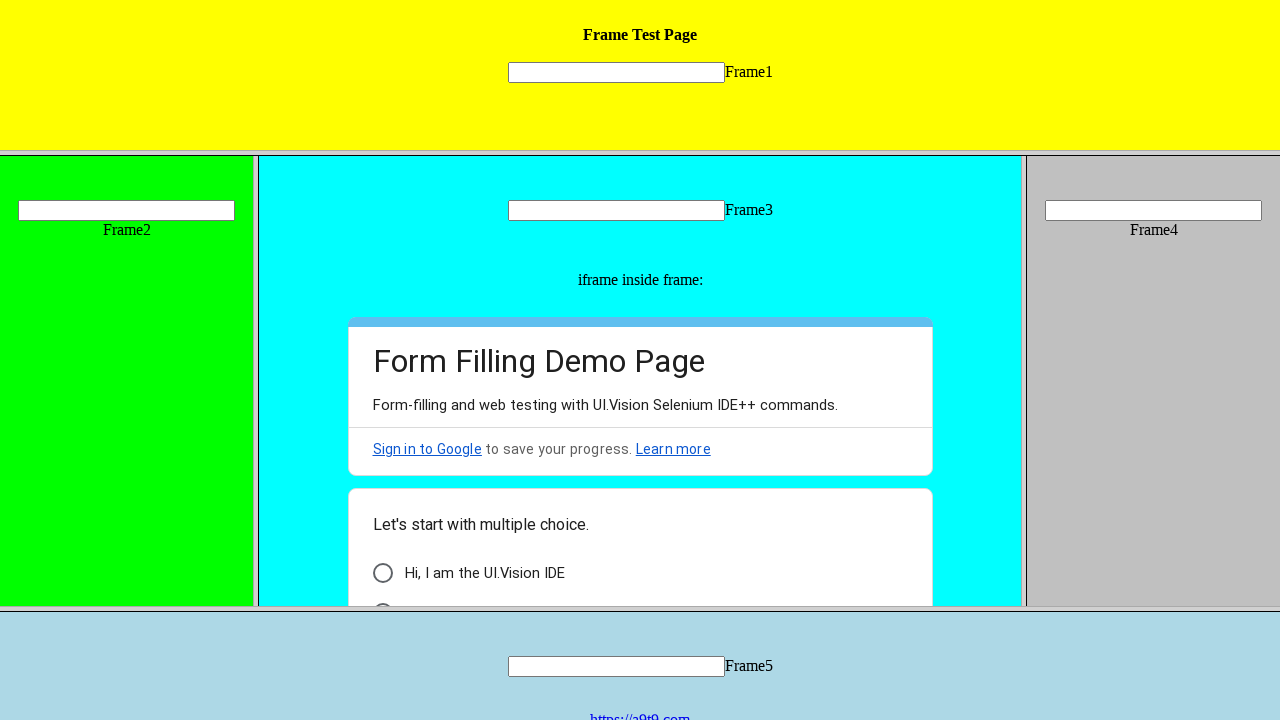

Filled input field with 'Hello' on frame[src='frame_1.html'] >> internal:control=enter-frame >> [name='mytext1']
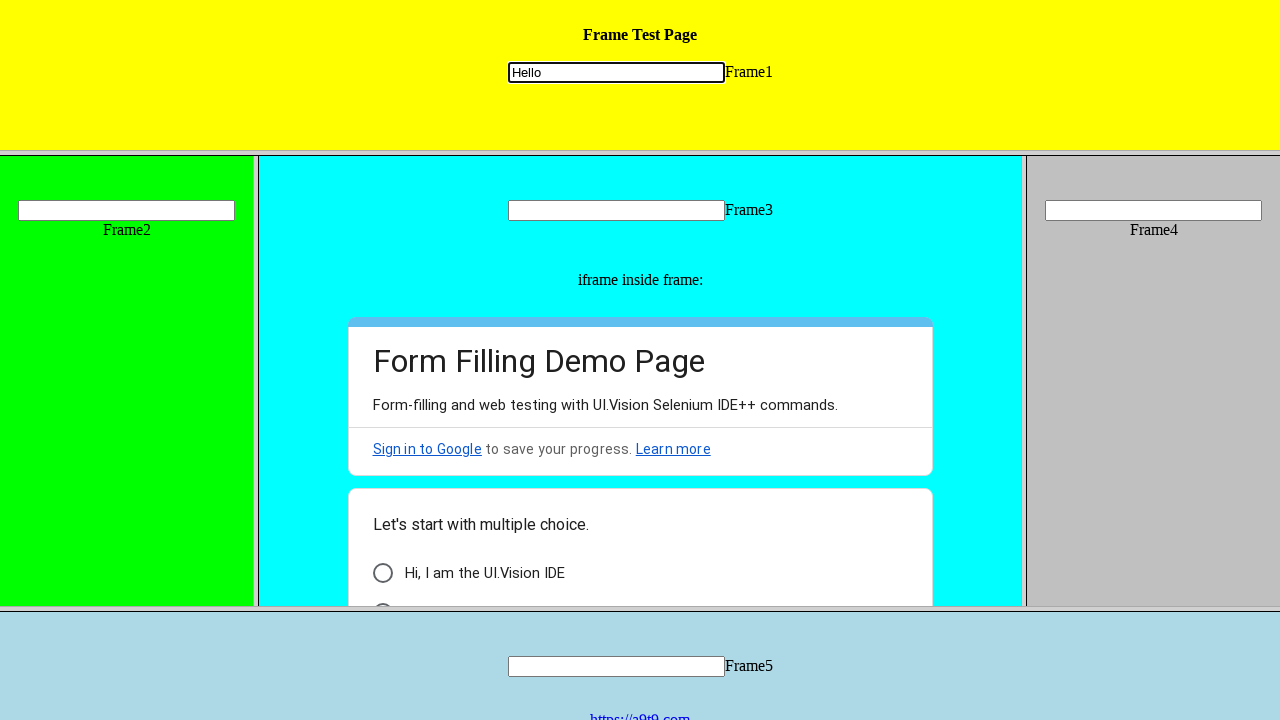

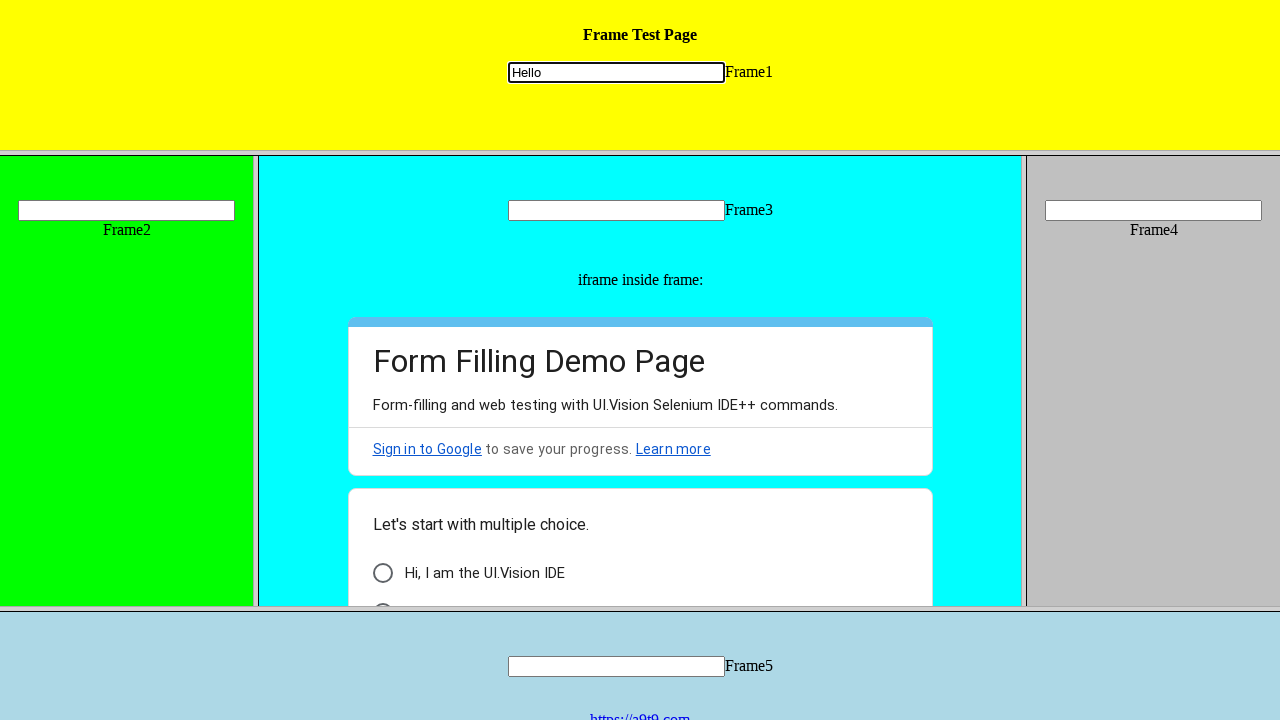